Tests e-commerce functionality by searching for products containing "ca", verifying product counts, and adding specific items (including Cashews) to the shopping cart.

Starting URL: https://rahulshettyacademy.com/seleniumPractise/#/

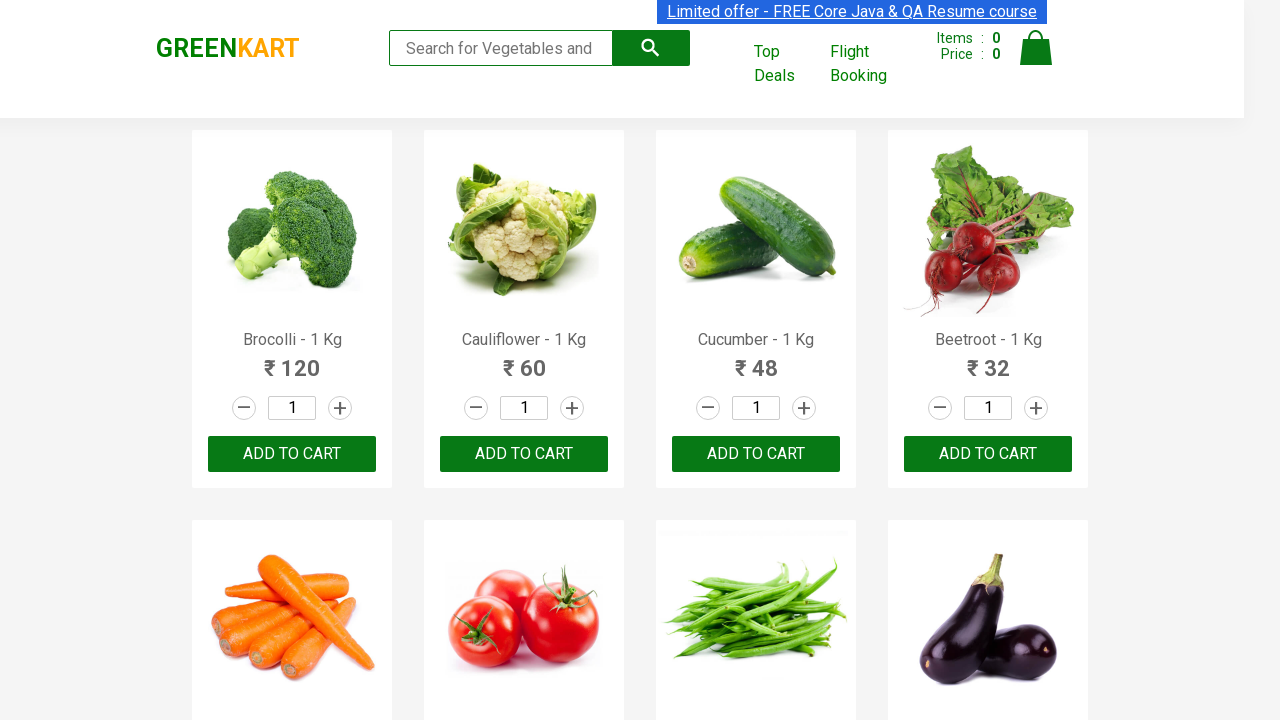

Typed 'ca' in search box to filter products on .search-keyword
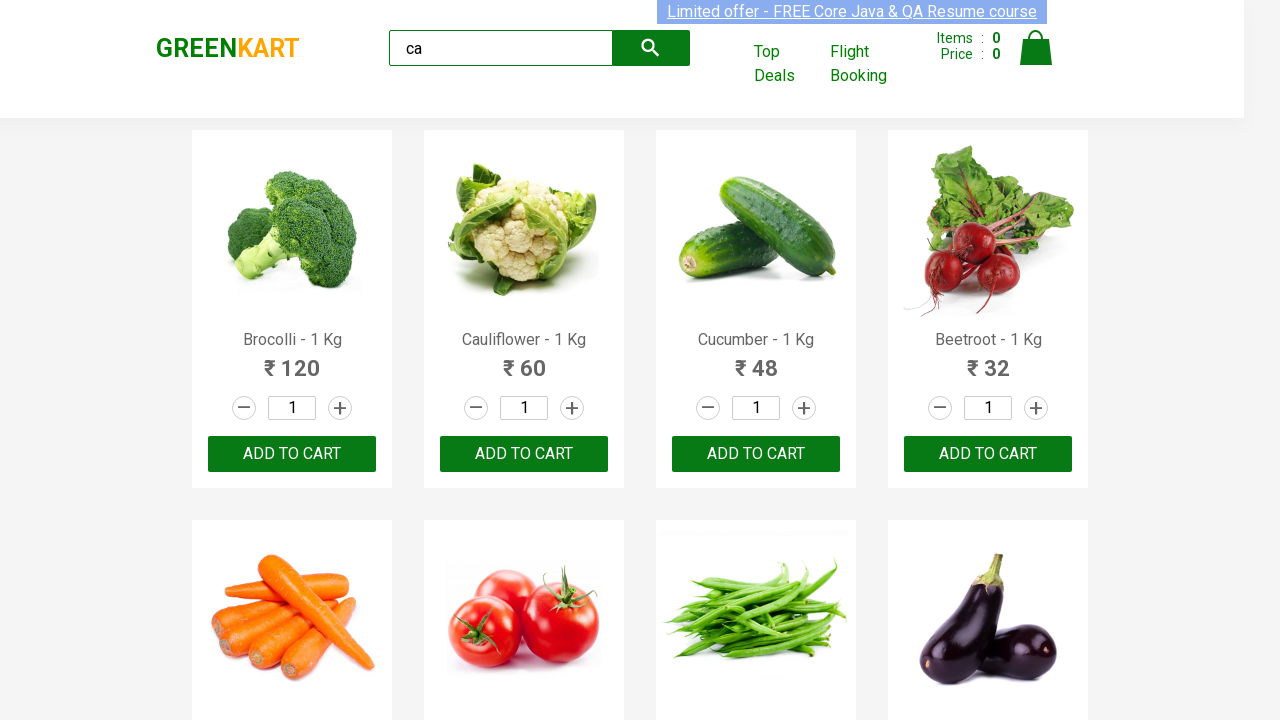

Waited for products to load after search
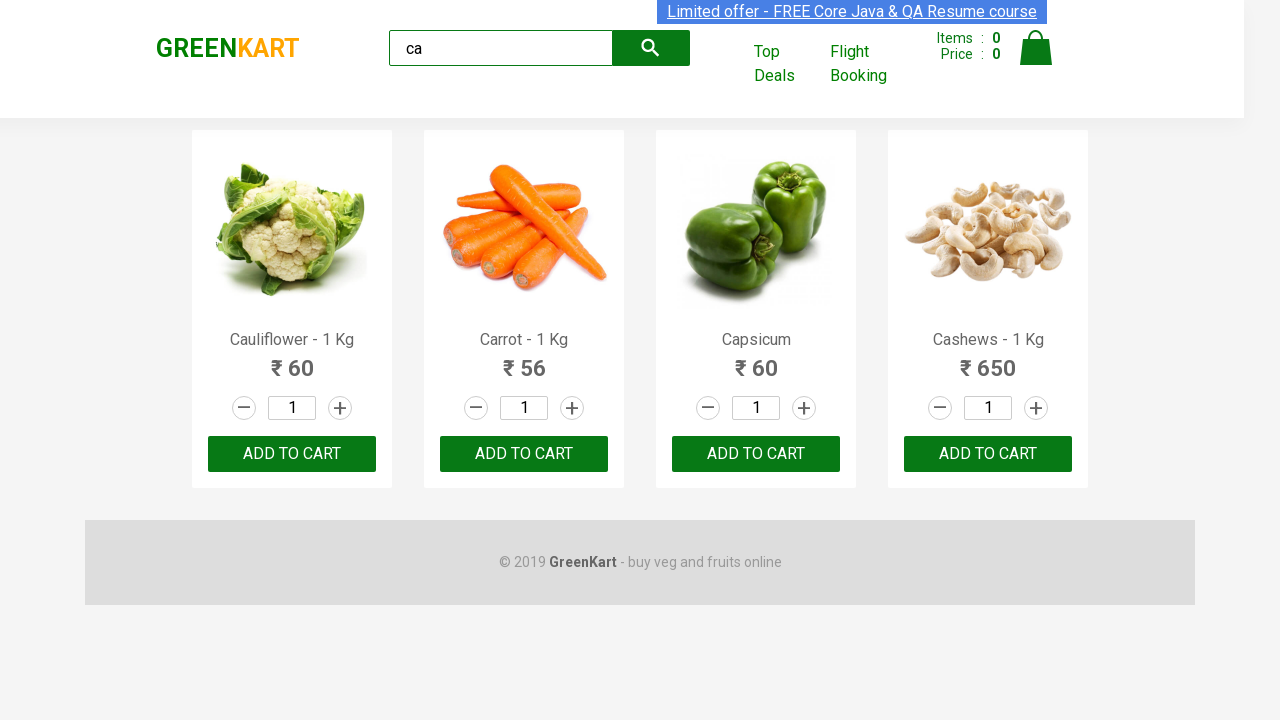

Verified products are displayed
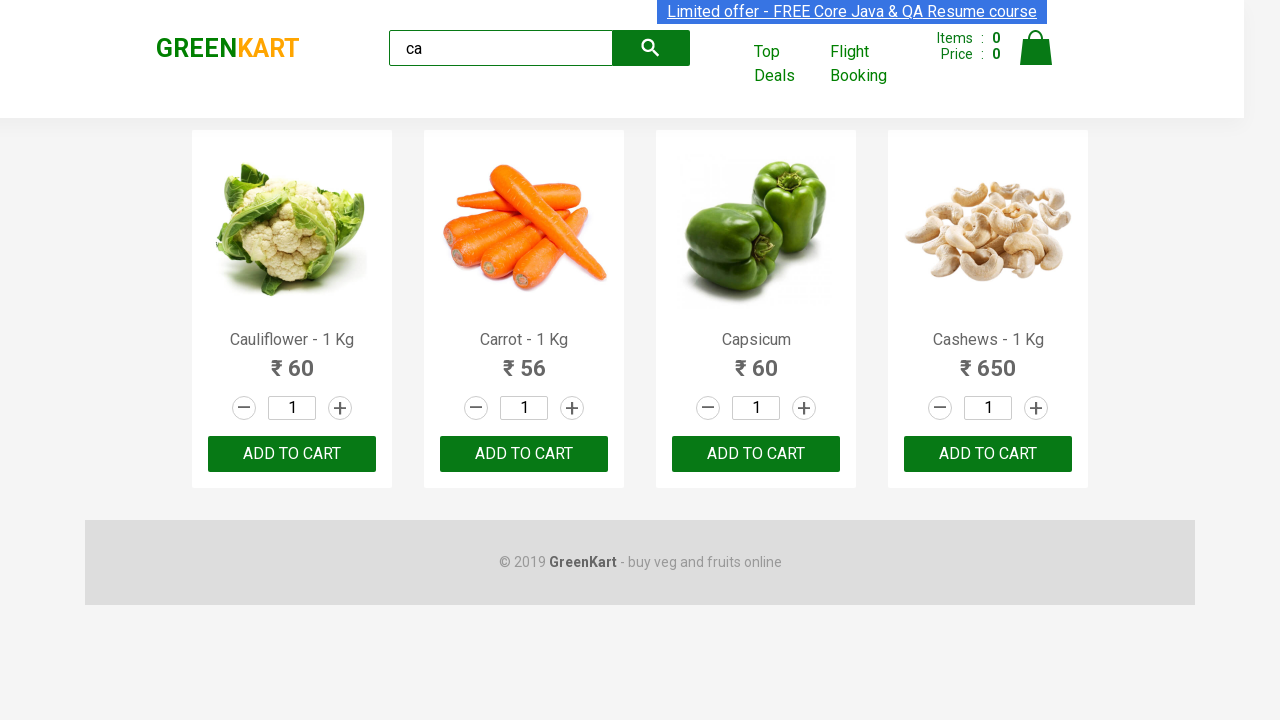

Clicked ADD TO CART on the 3rd product at (756, 454) on :nth-child(3) > .product-action > button
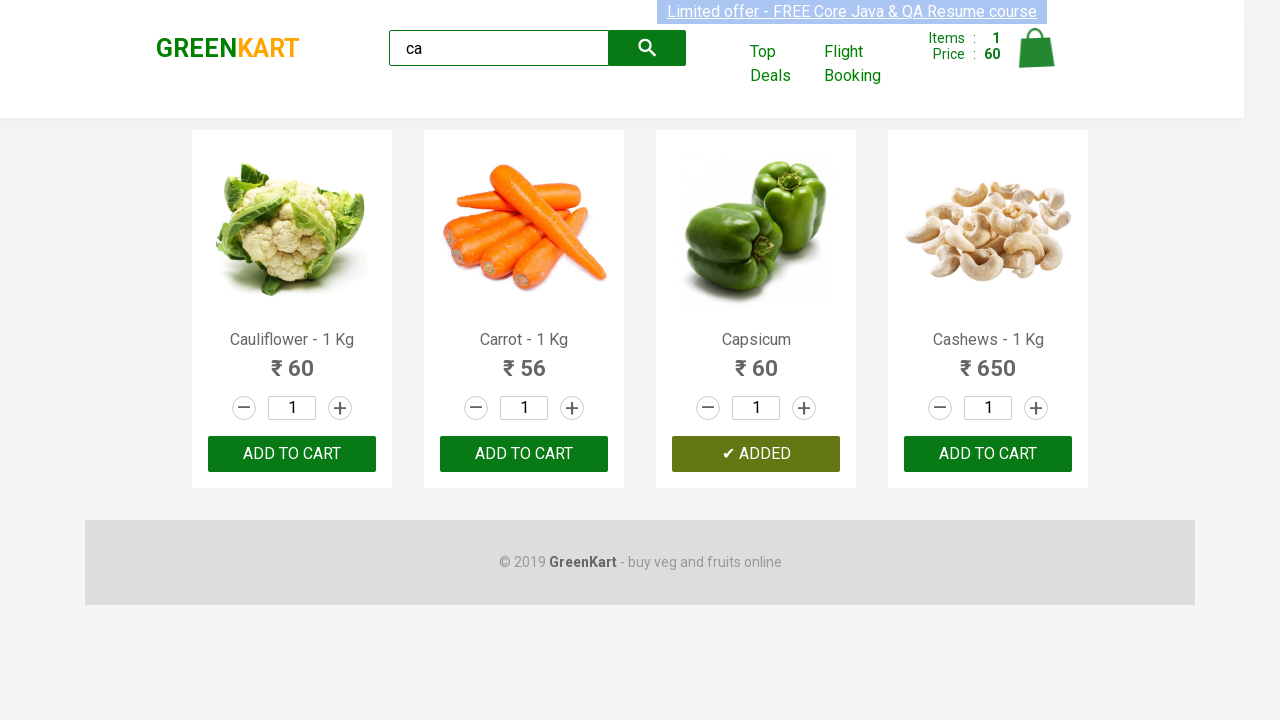

Clicked ADD TO CART on the 3rd product in products container at (756, 454) on .products .product >> nth=2 >> button >> internal:has-text="ADD TO CART"i
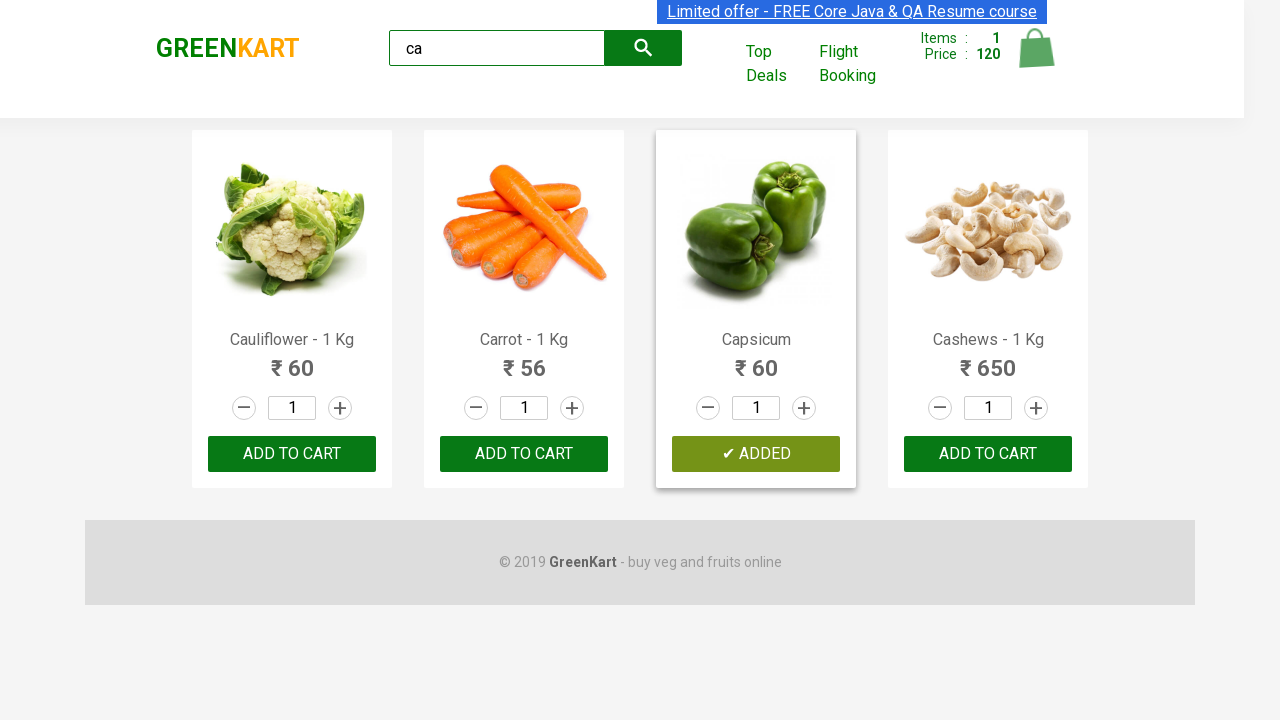

Clicked ADD TO CART for Cashews product at (988, 454) on .products .product >> nth=3 >> button
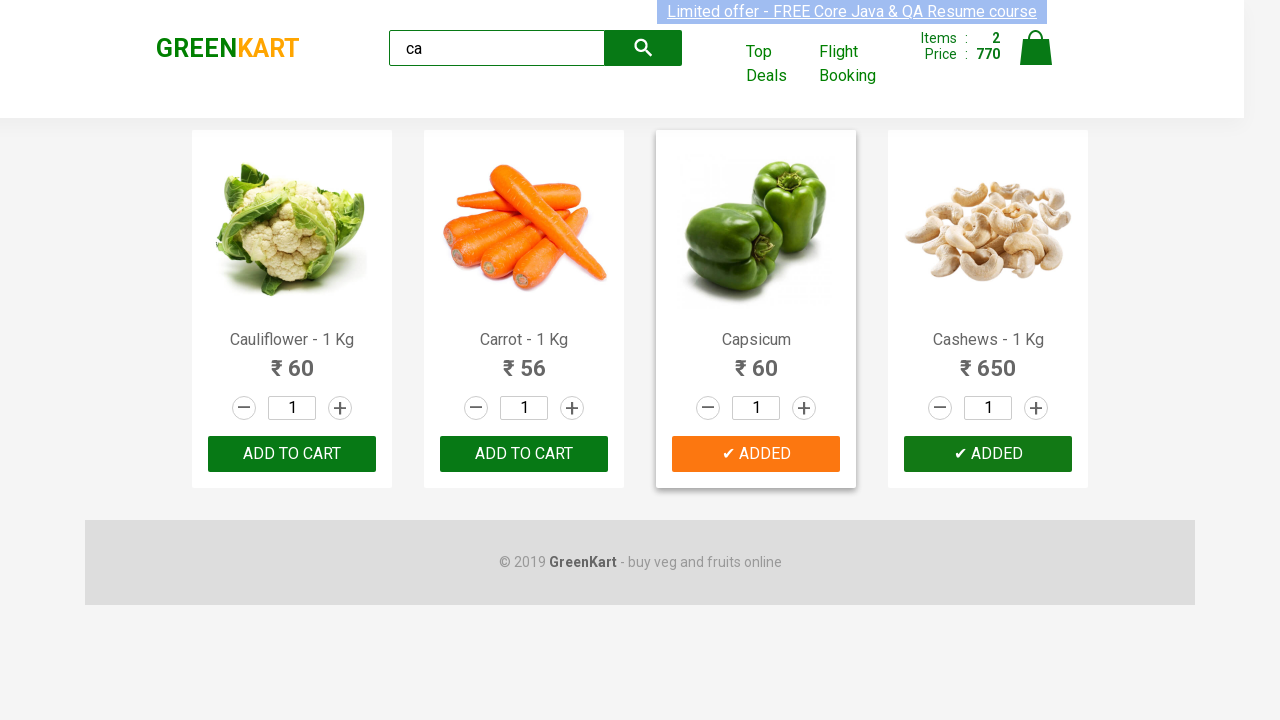

Retrieved brand text: GREENKART
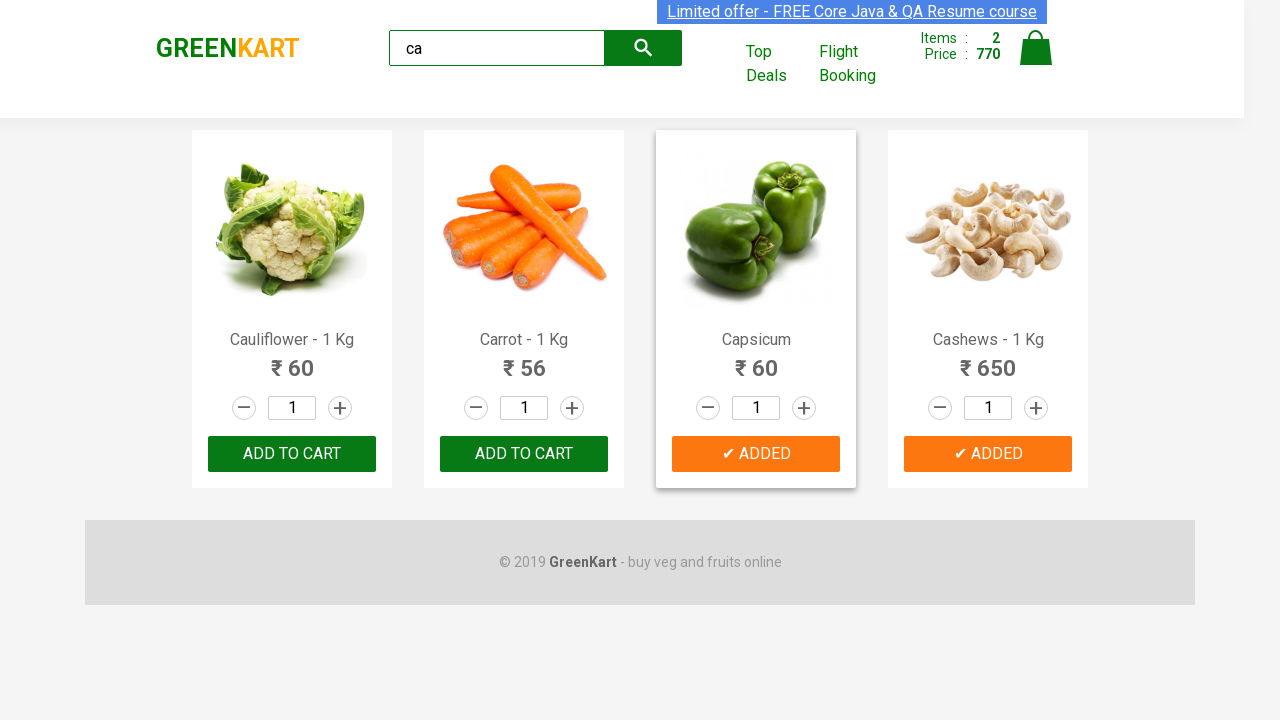

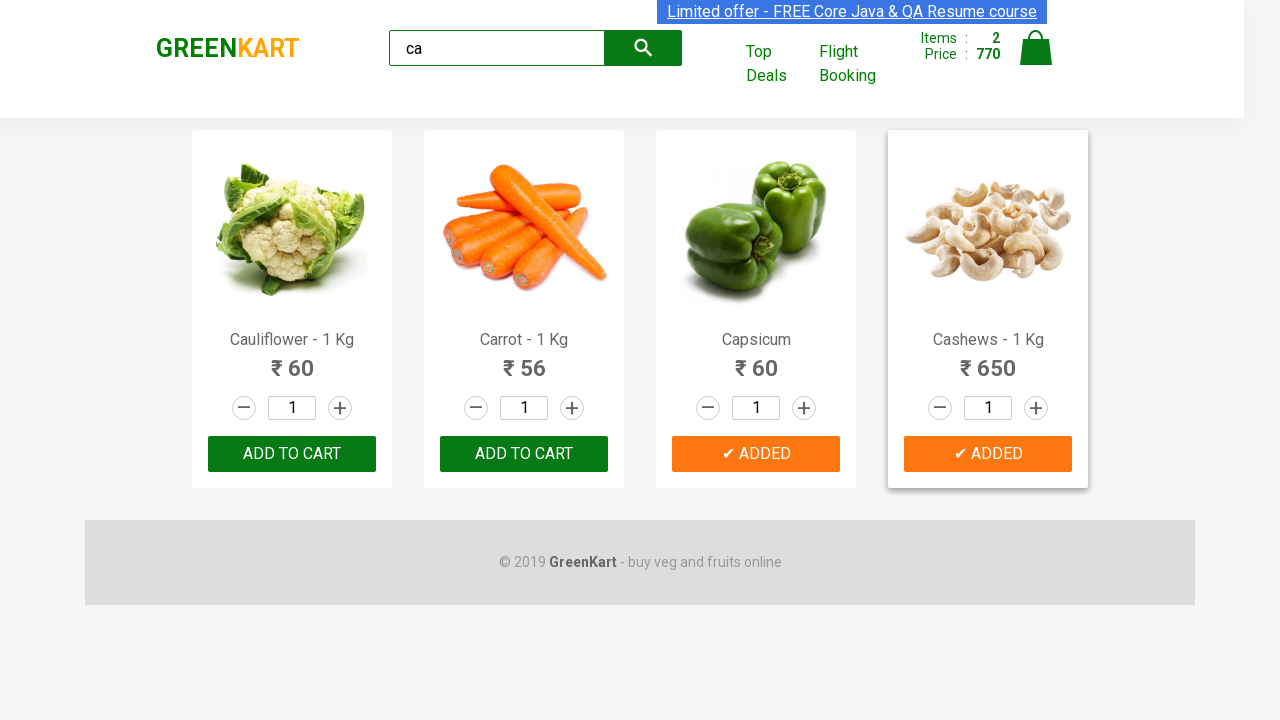